Tests that clicking the login button displays the login popup modal

Starting URL: https://www.lamoda.by/

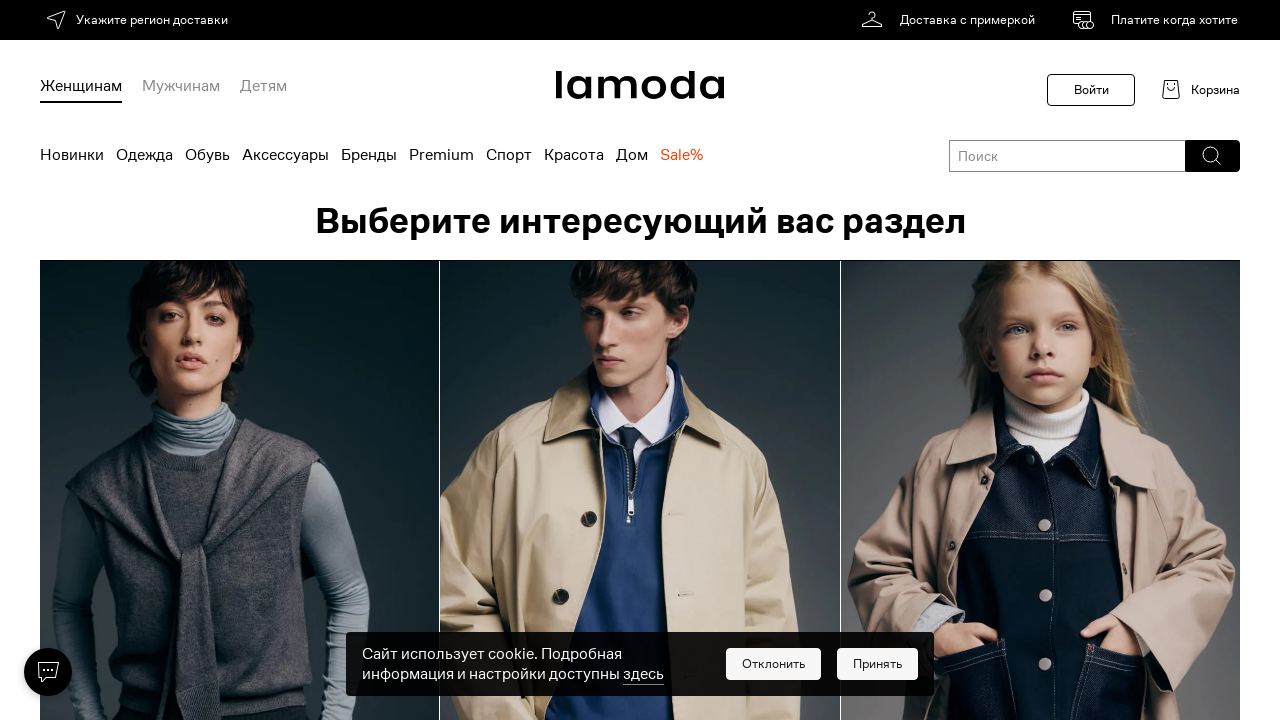

Login button became visible
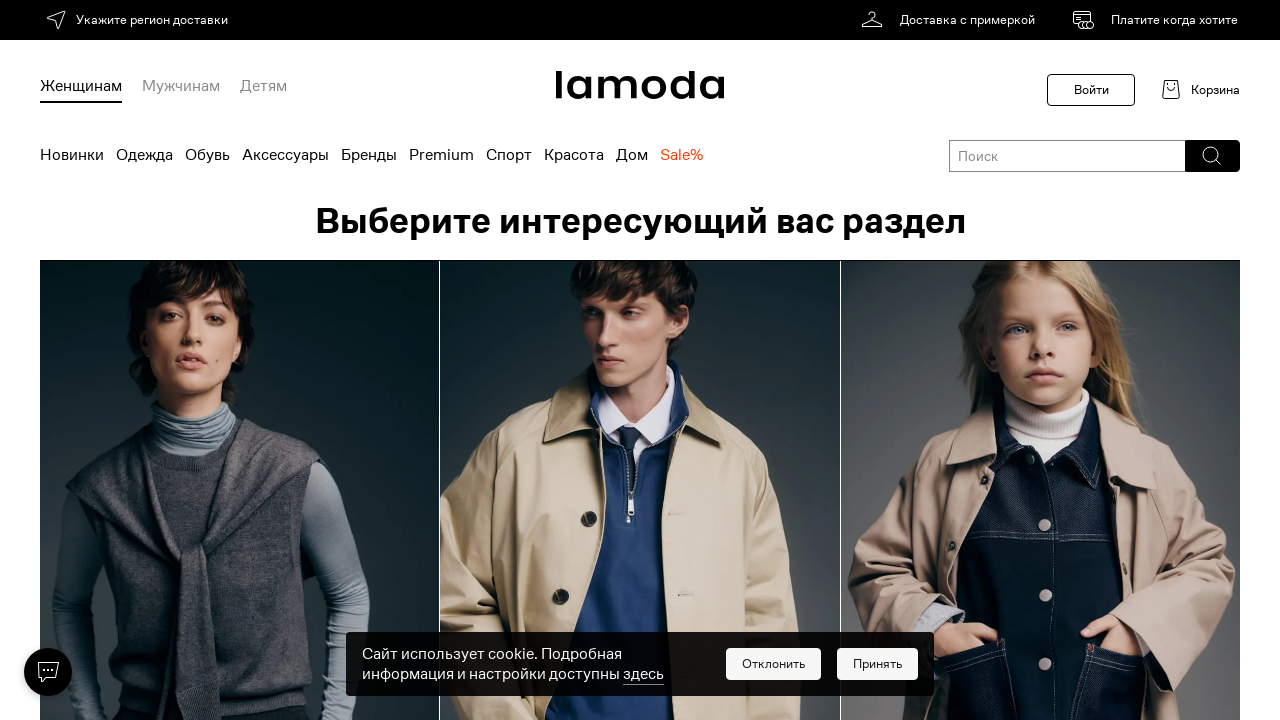

Clicked login button at (1091, 90) on xpath=//*[@id="vue-root"]/div/header/div[2]/div[1]/button
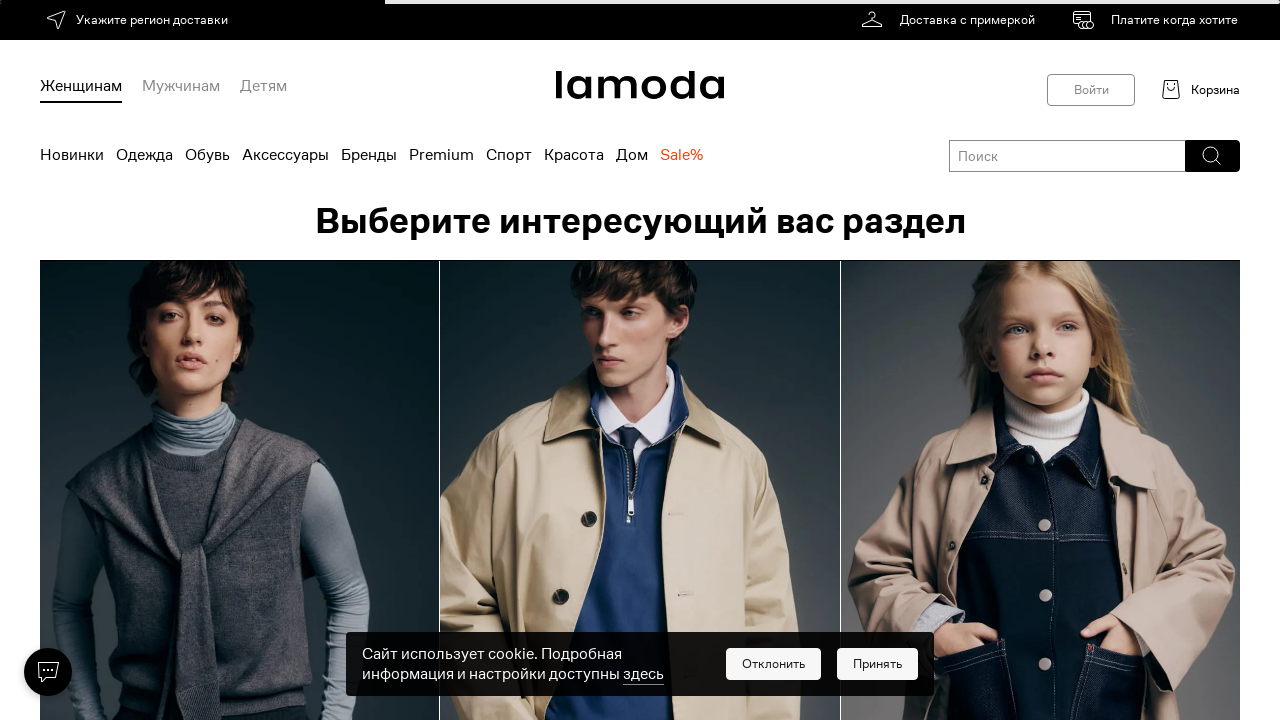

Login modal appeared on screen
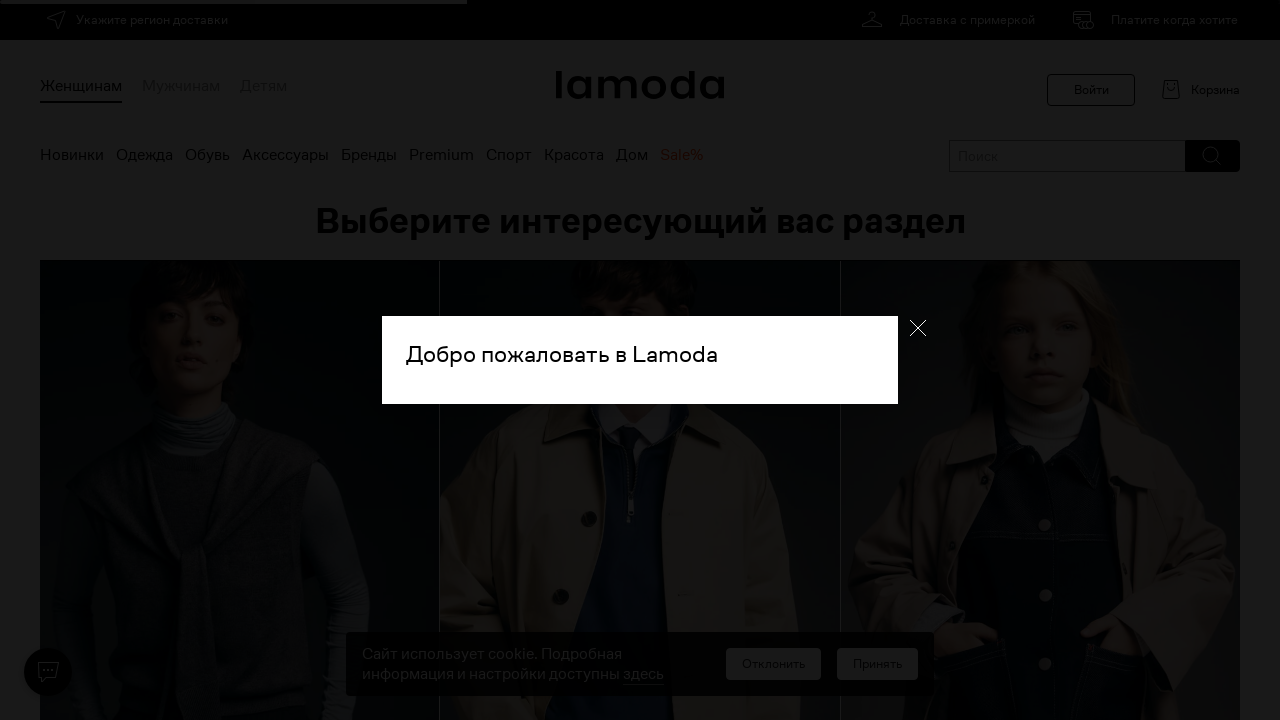

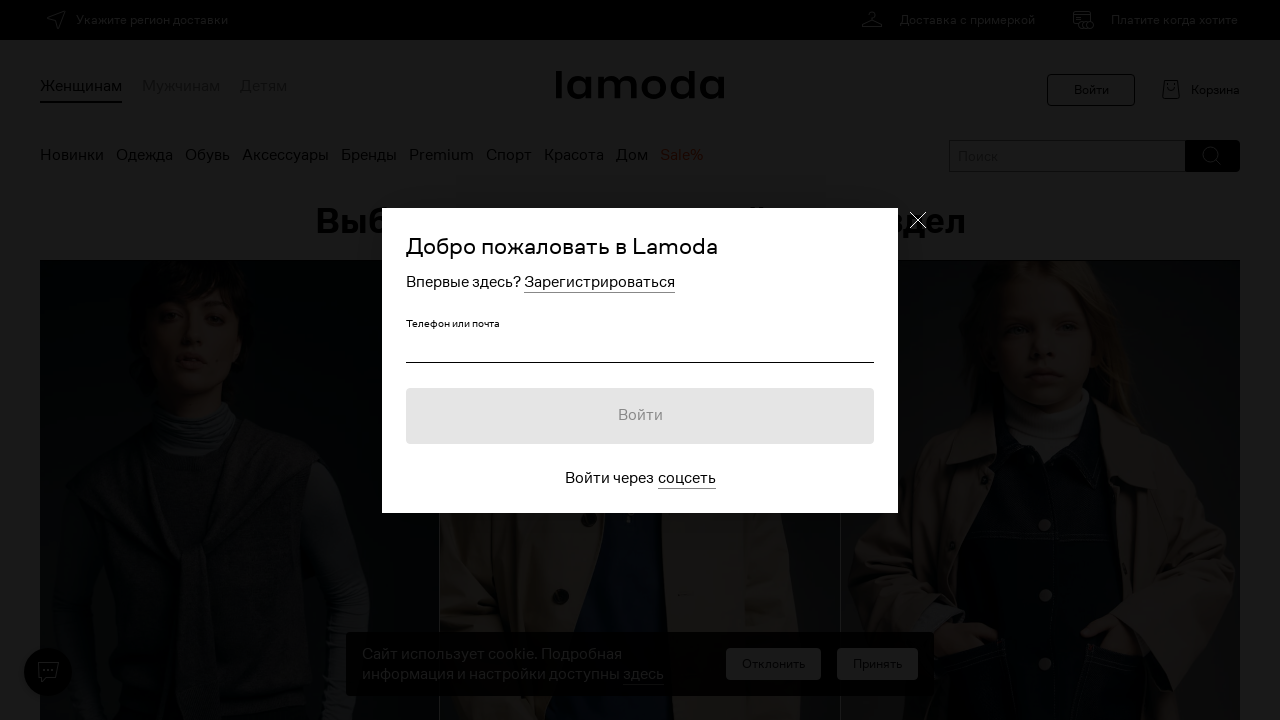